Tests that dismissing (canceling) a JS Confirm alert displays the cancel message on the page

Starting URL: http://the-internet.herokuapp.com/javascript_alerts

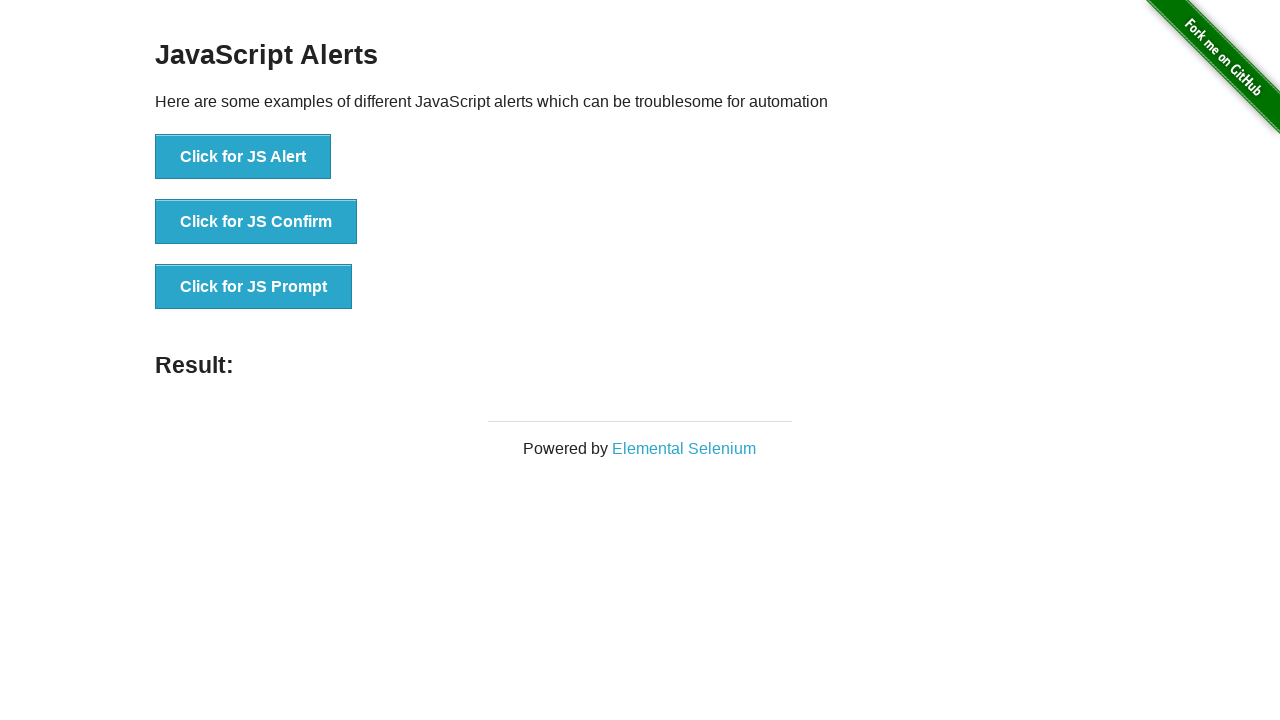

Set up dialog handler to dismiss the confirmation alert
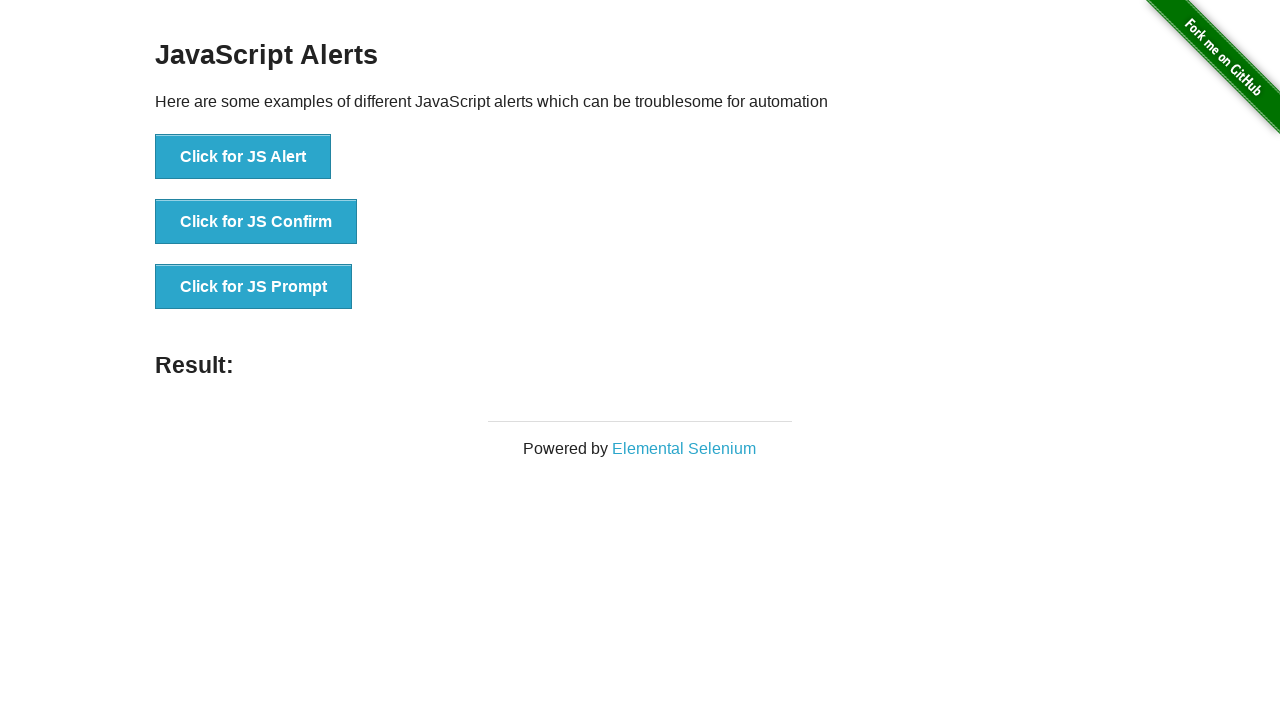

Clicked the JS Confirm button to trigger the alert at (256, 222) on button[onclick='jsConfirm()']
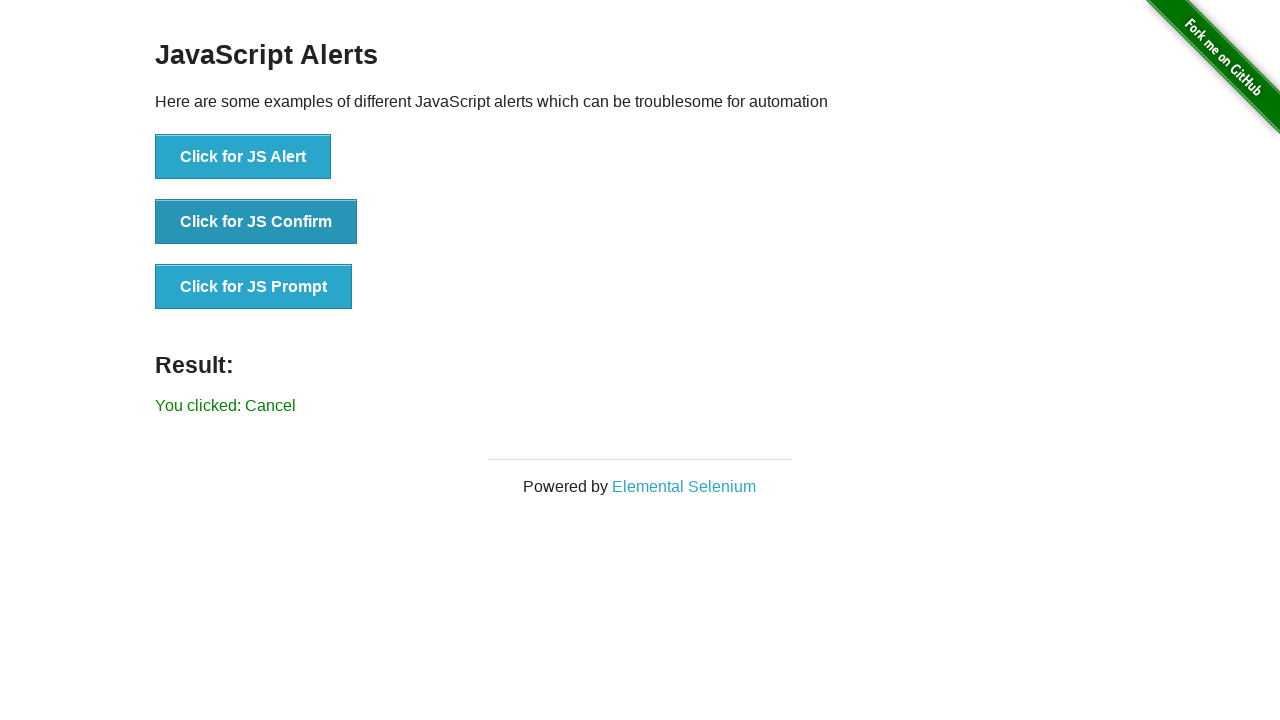

Result message element loaded on page
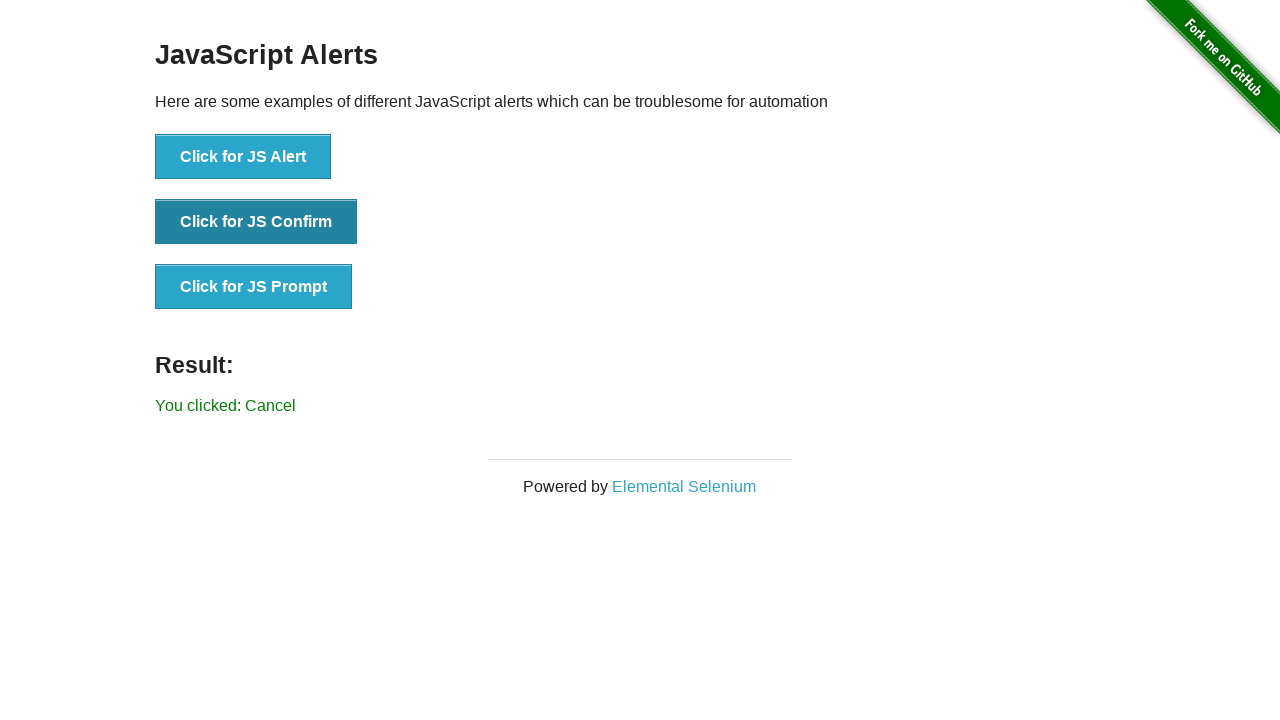

Retrieved result text from page
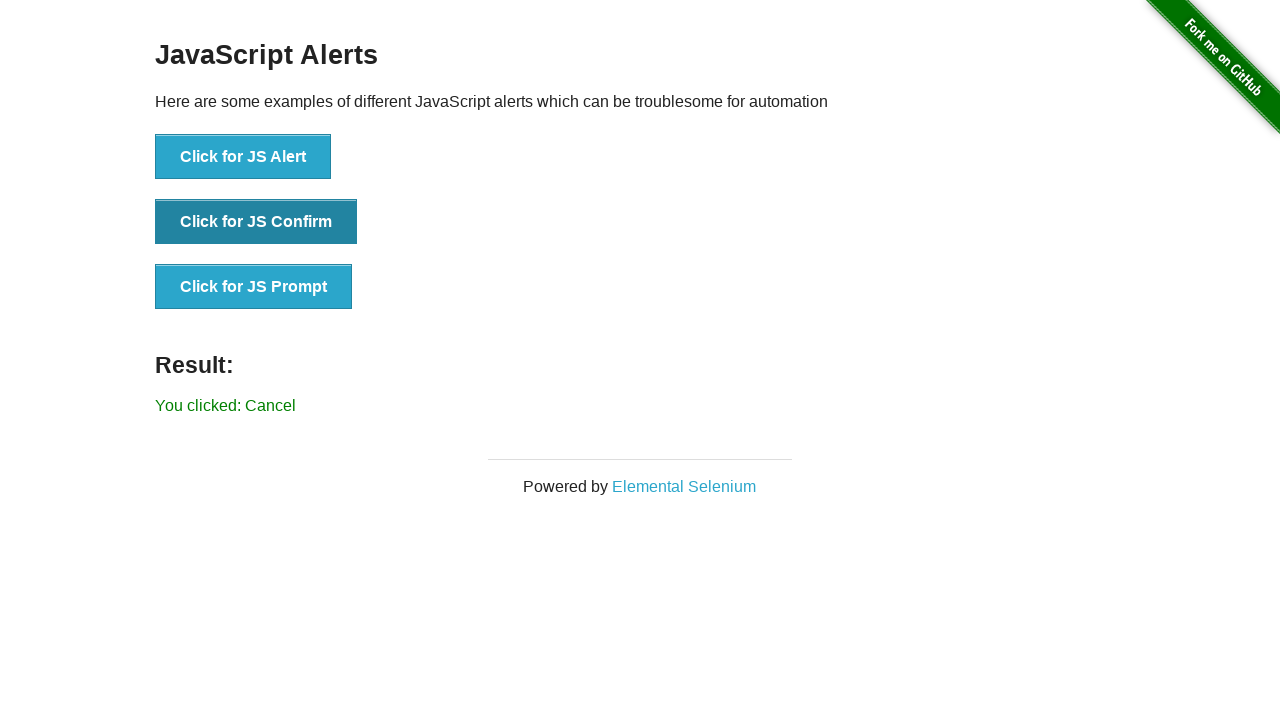

Verified that the cancel message 'You clicked: Cancel' is displayed
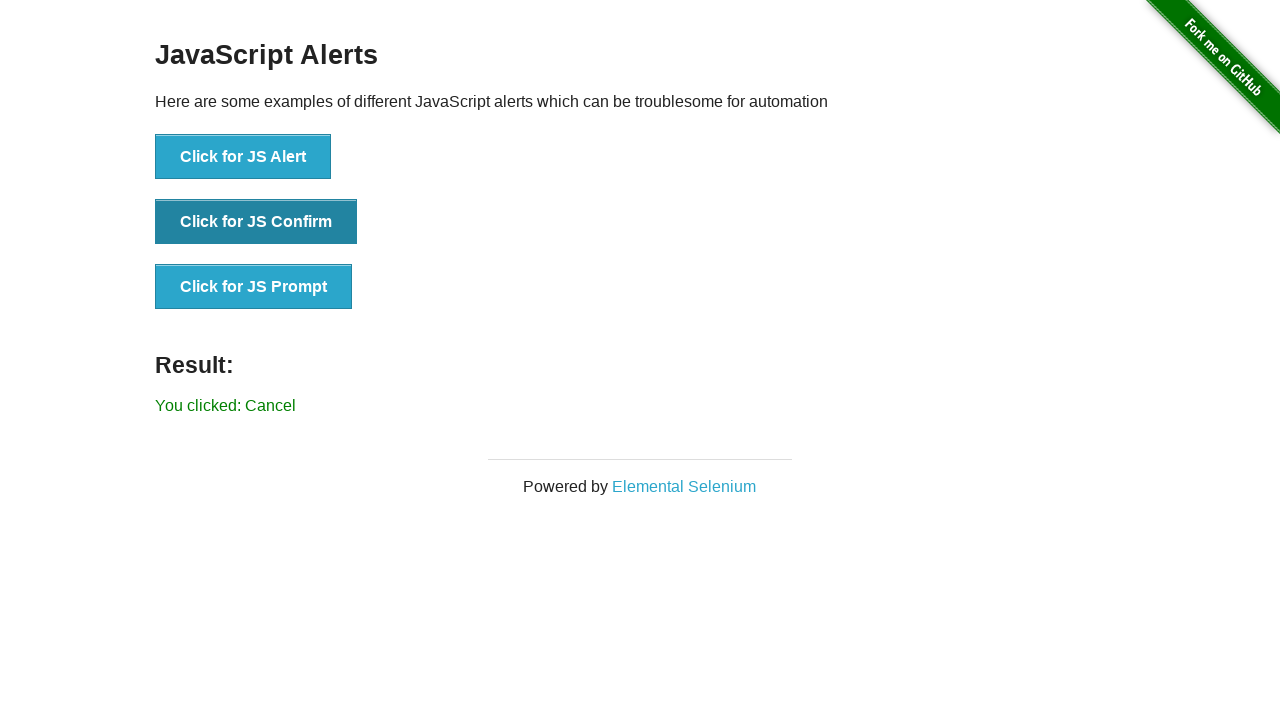

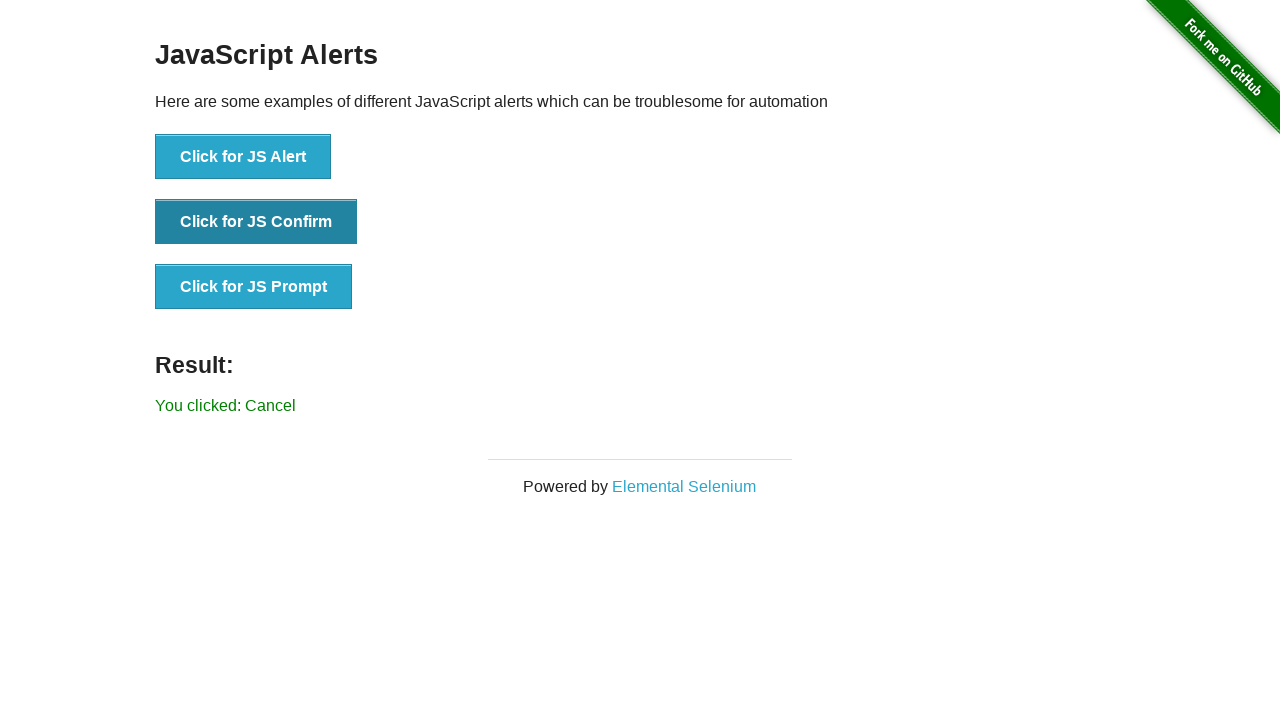